Tests handling a JavaScript alert by clicking a button to trigger the alert and accepting it with OK

Starting URL: https://demo.automationtesting.in/Alerts.html

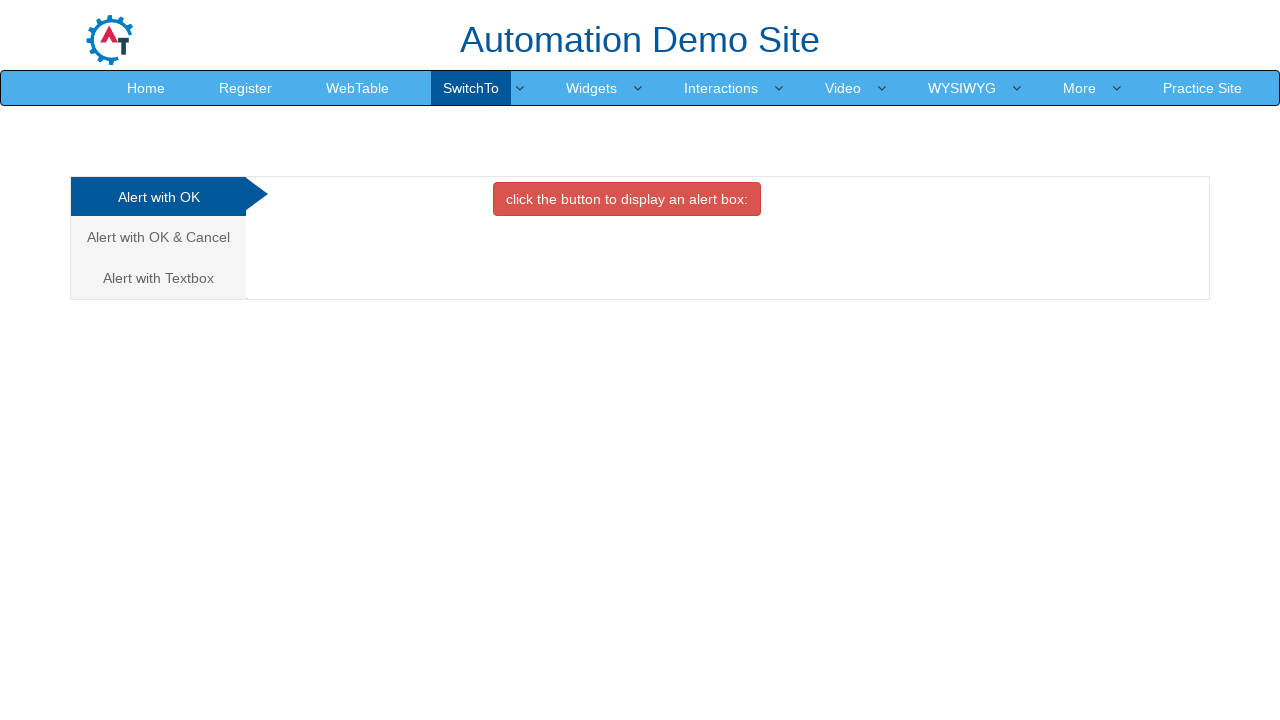

Clicked danger button to trigger JavaScript alert at (627, 199) on .btn-danger
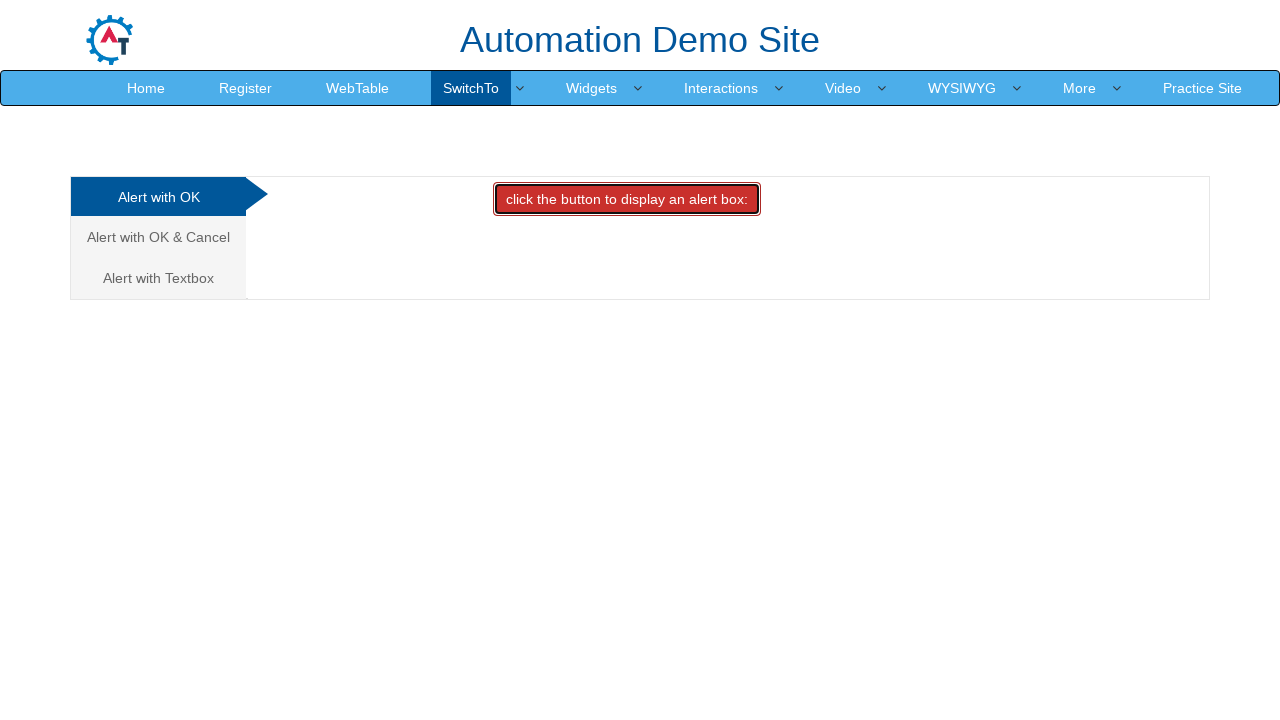

Set up dialog handler to accept alerts
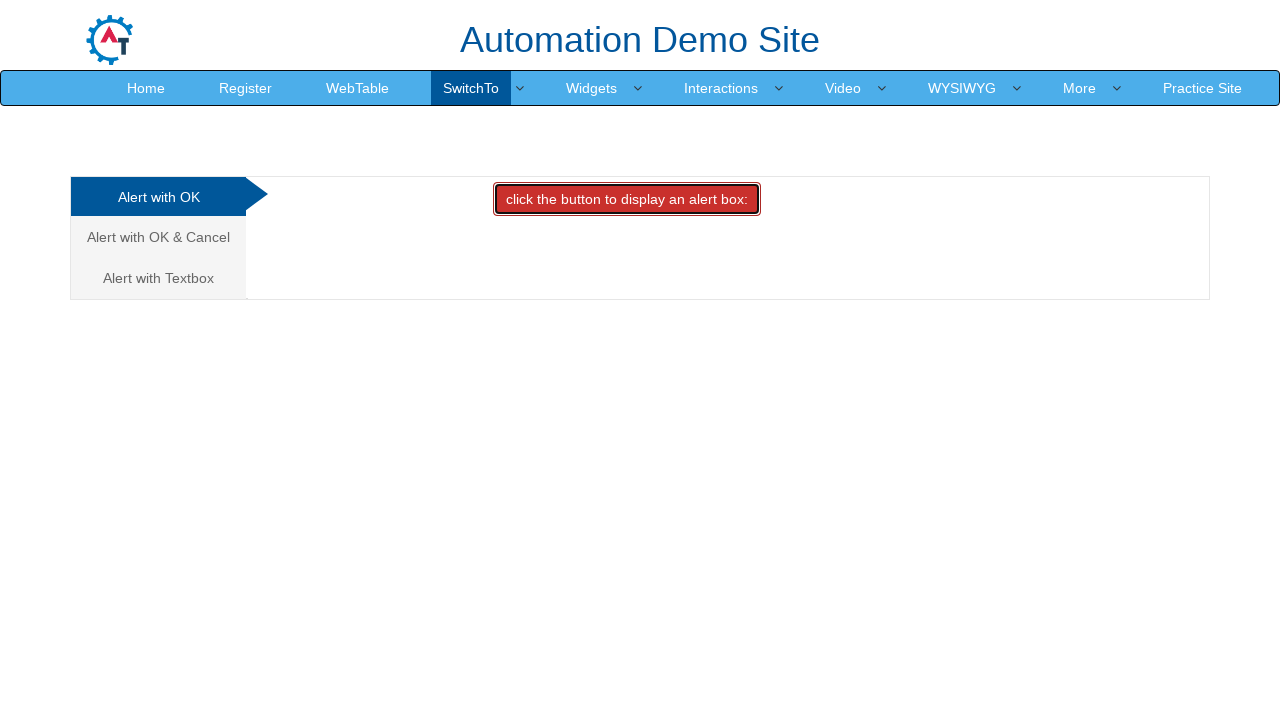

Waited 500ms for alert handling to complete
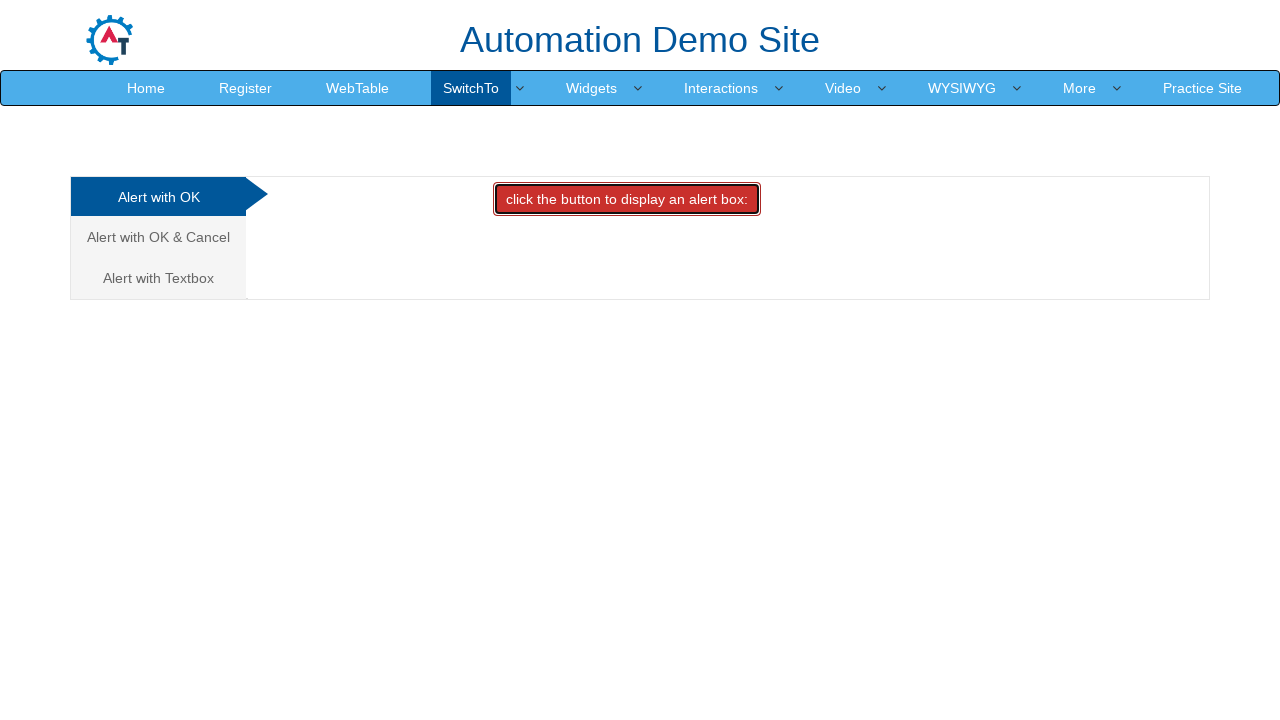

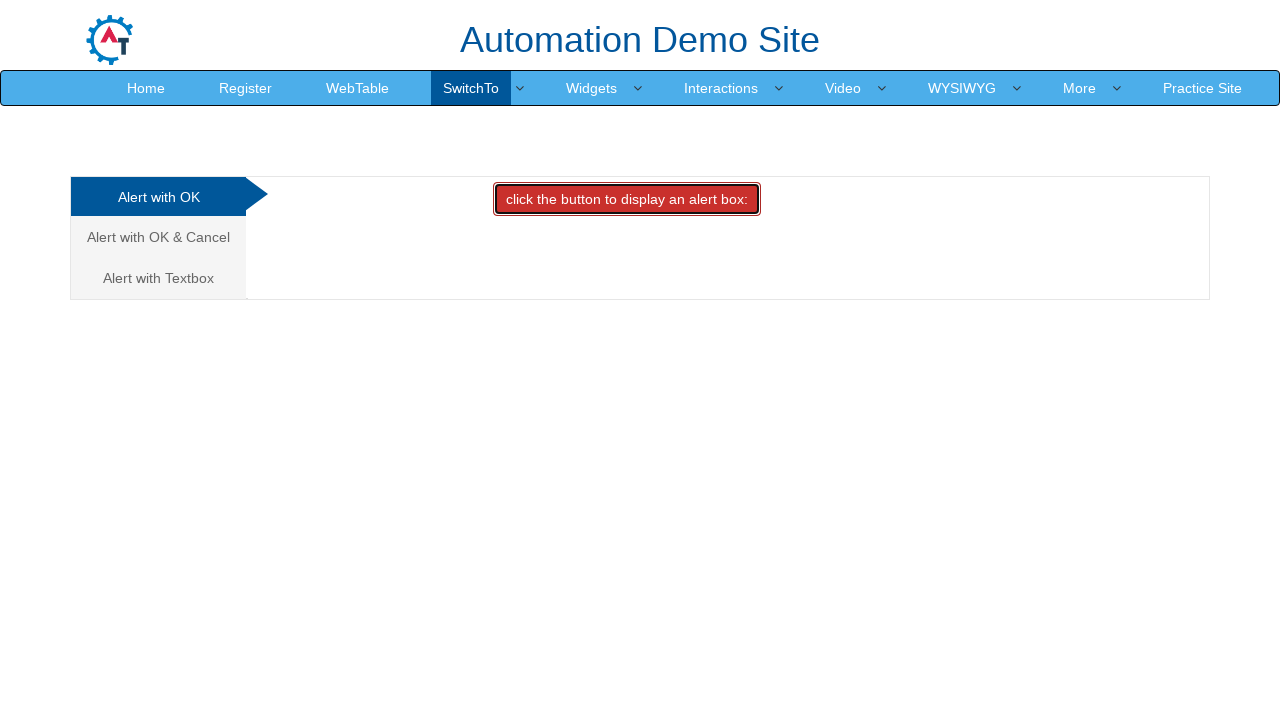